Tests the artist search functionality on Vagalume music website by clicking the search icon, entering an artist name, and clicking on the matching result to navigate to the artist's page.

Starting URL: https://www.vagalume.com.br/

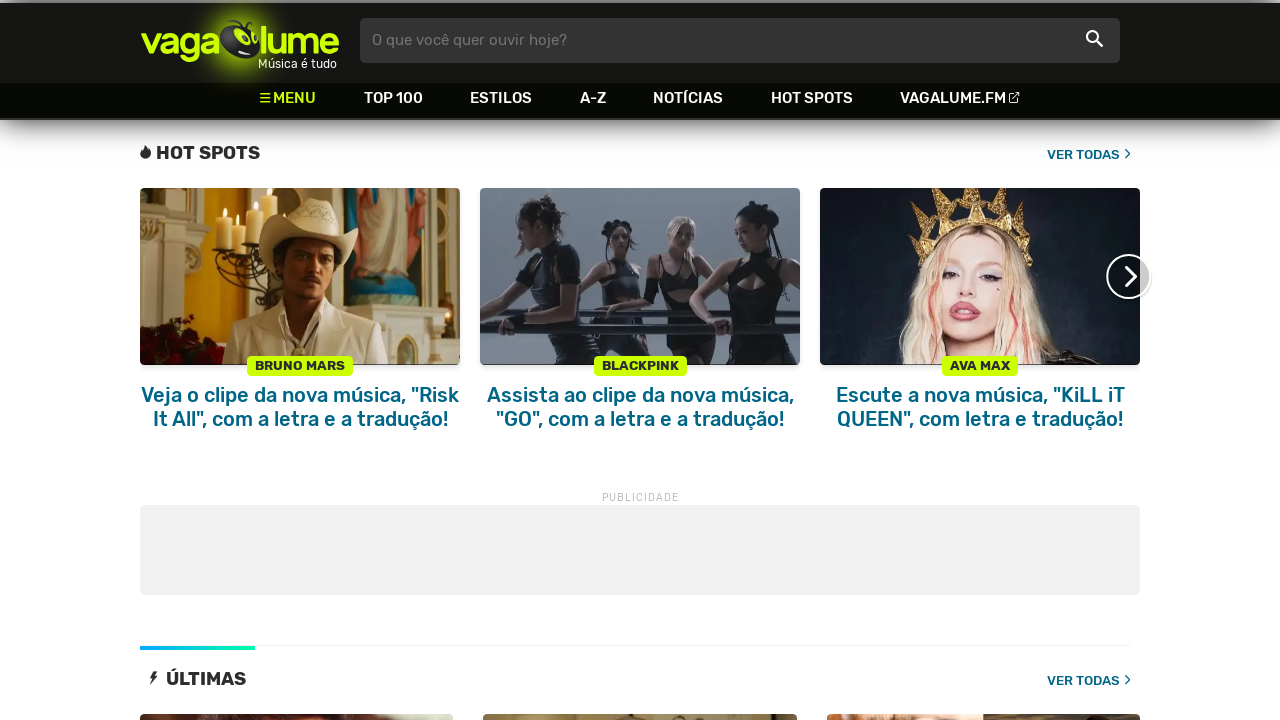

Clicked search icon to open search field at (1094, 40) on xpath=//*[@class='icon-busca']
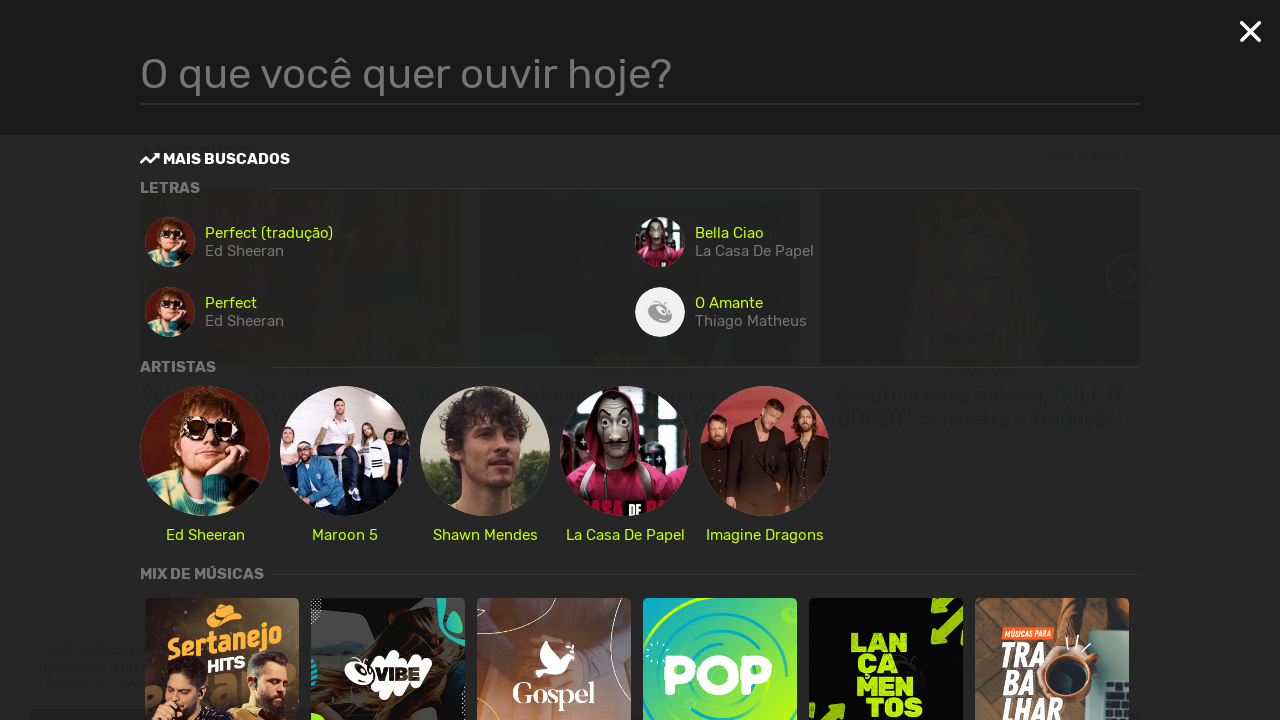

Search field appeared on page
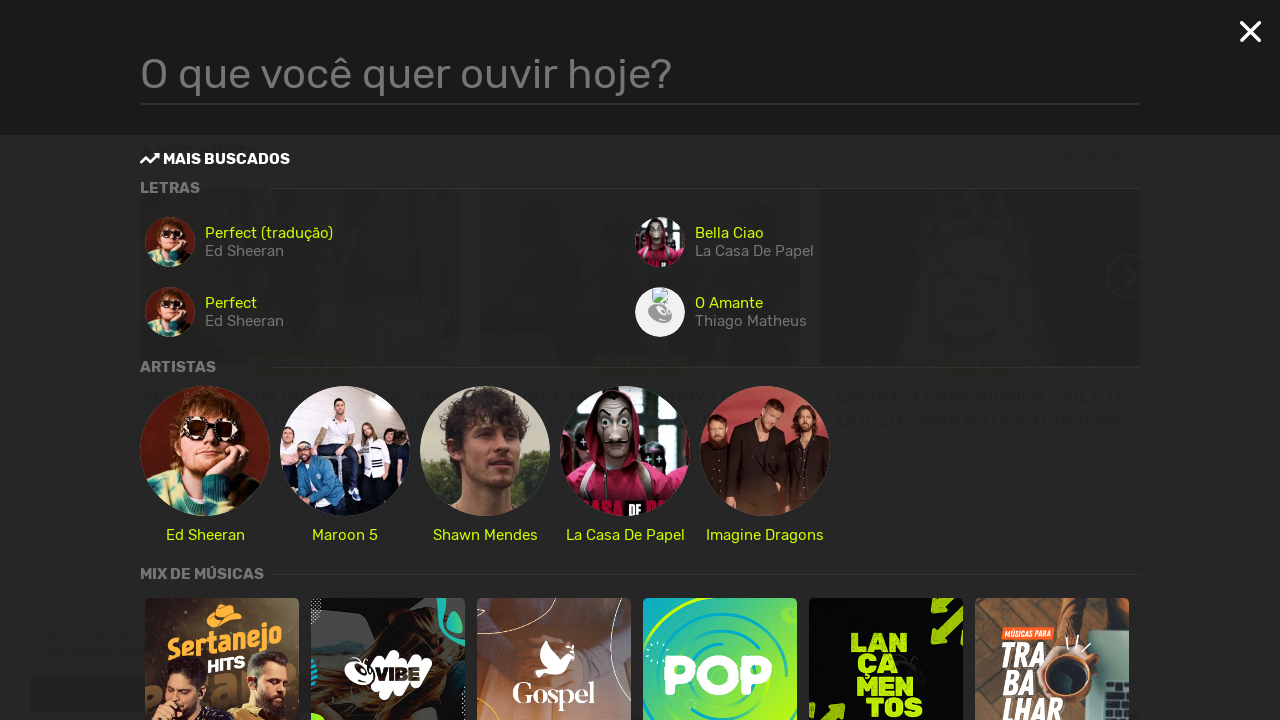

Entered 'Ramones' in search field on .searchField
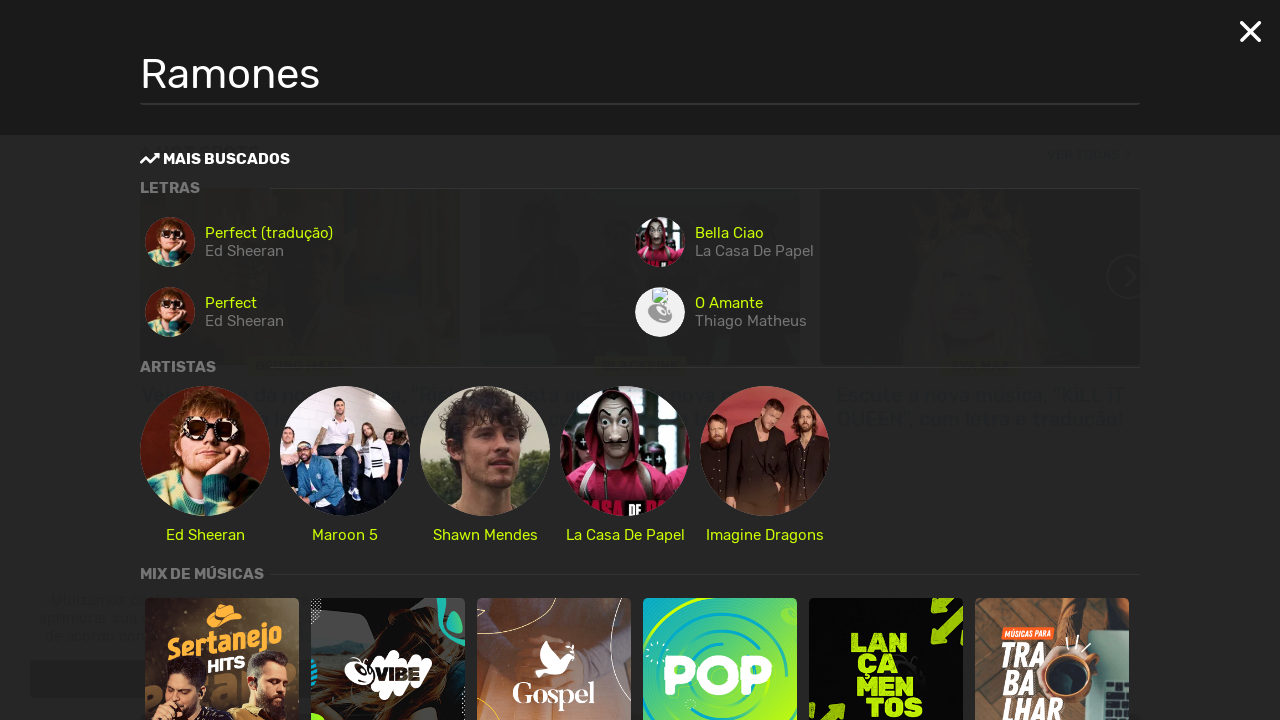

Waited for search results to load
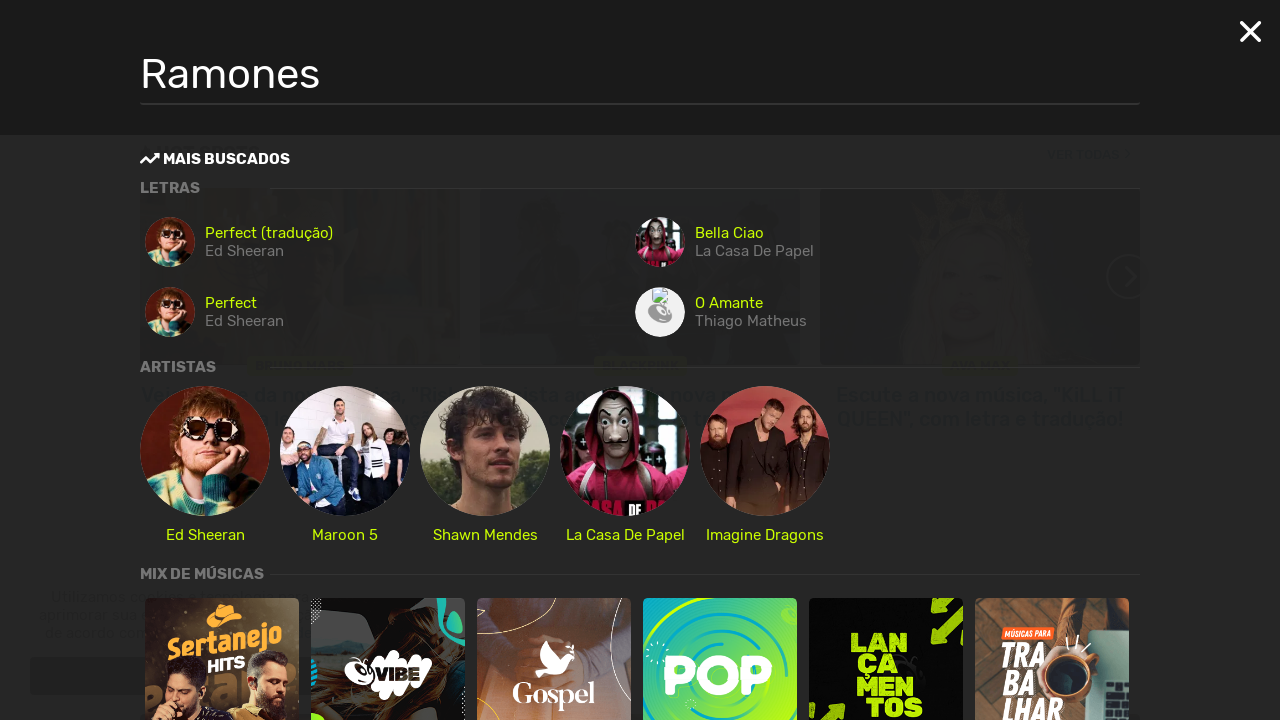

Clicked on artist result for Ramones at (205, 465) on .itemArtist
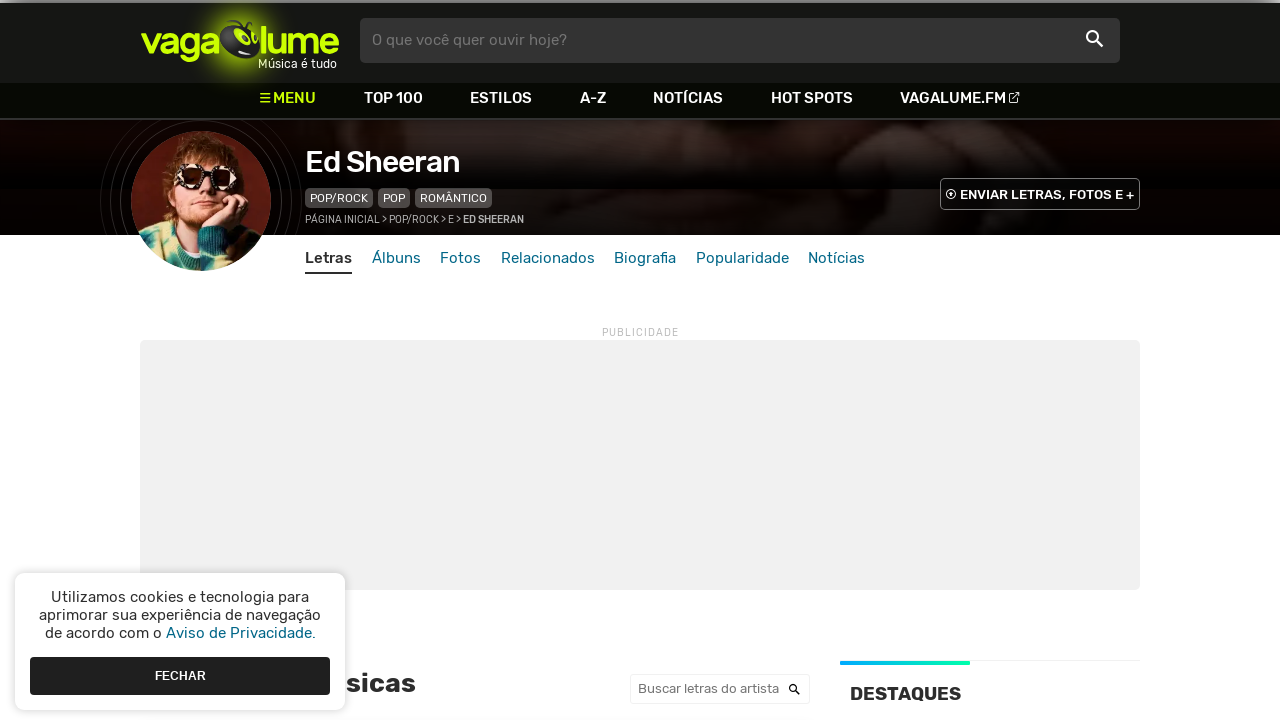

Artist page loaded successfully
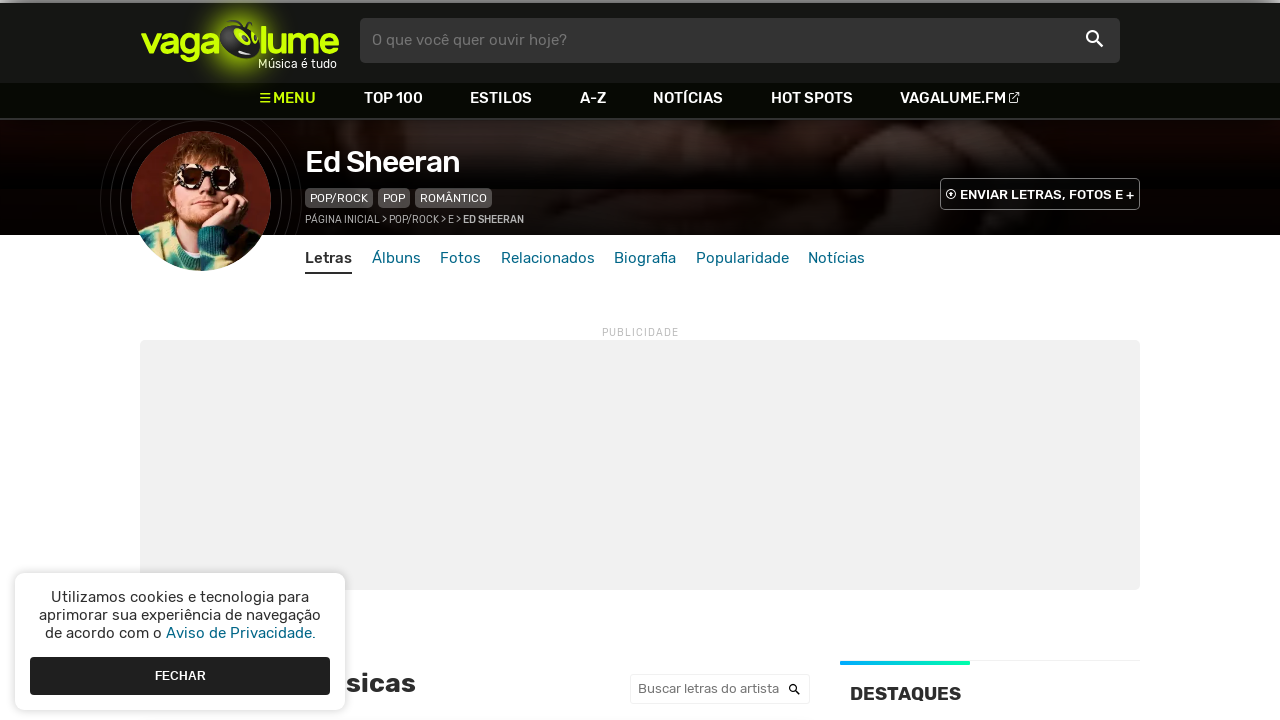

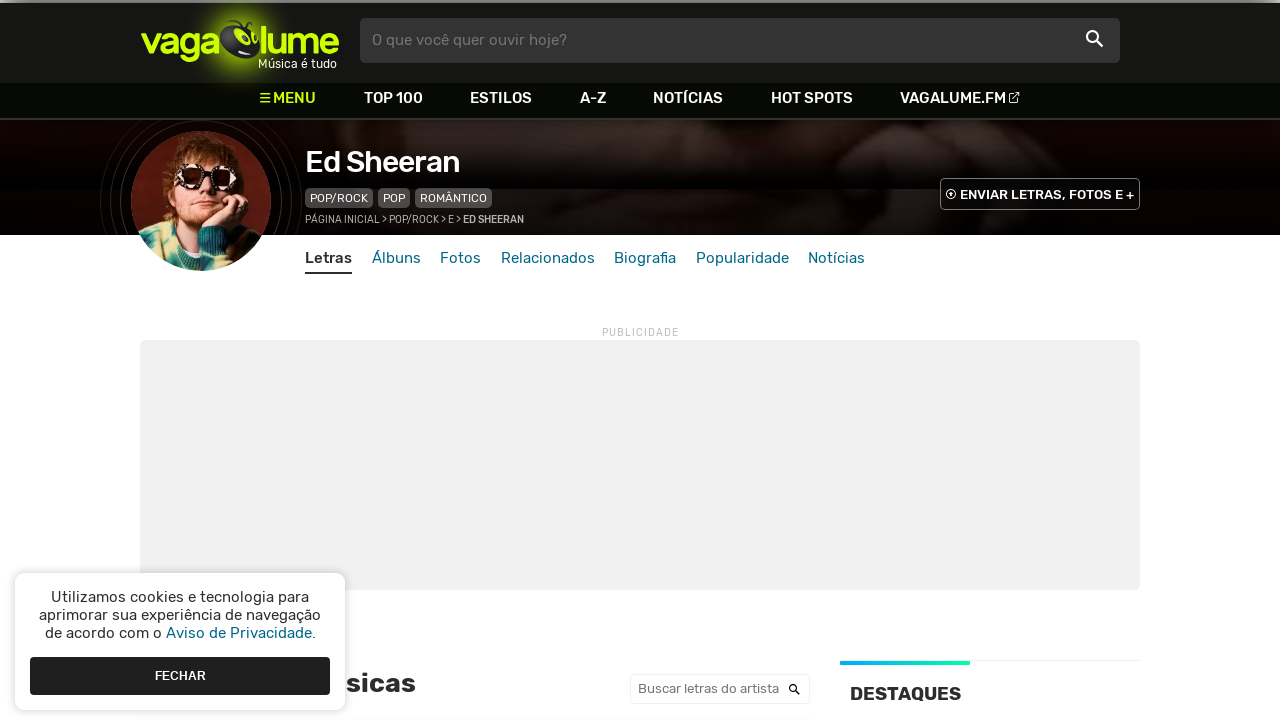